Tests JavaScript confirm dialog by clicking the confirm button, dismissing it with Cancel, and verifying the result text

Starting URL: https://testotomasyonu.com/javascriptAlert

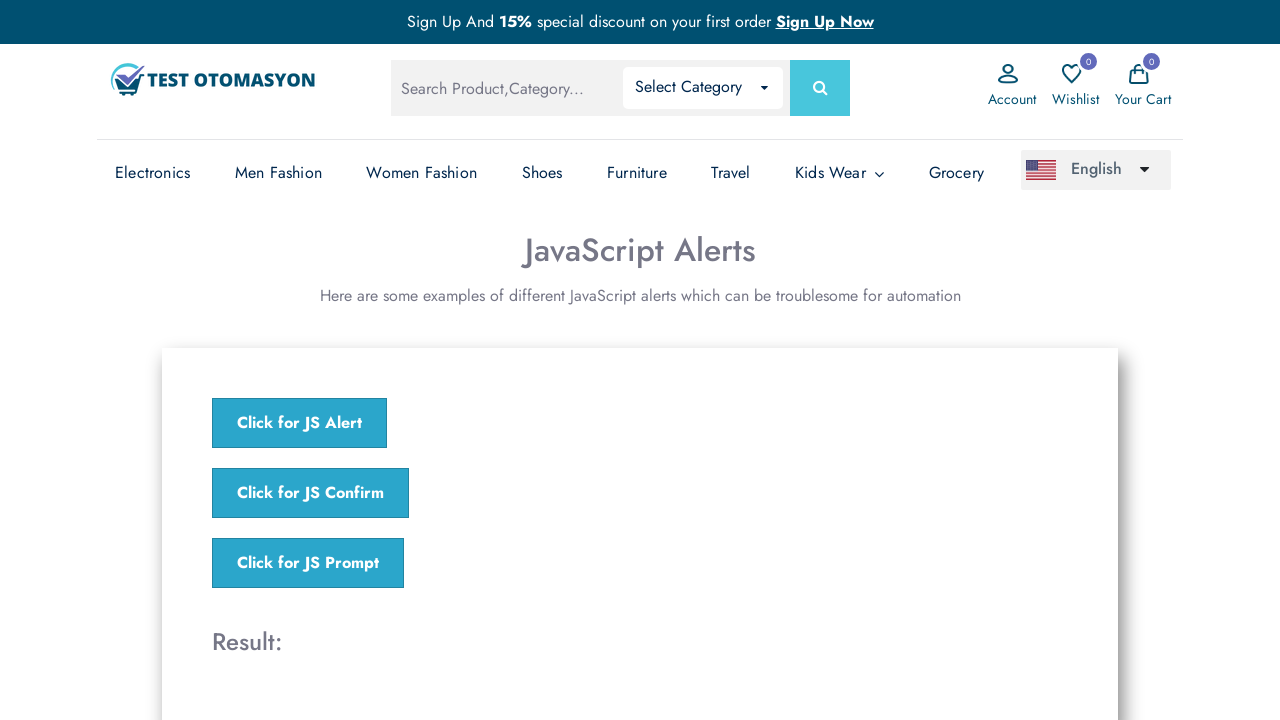

Clicked the JS Confirm button at (310, 493) on text='Click for JS Confirm'
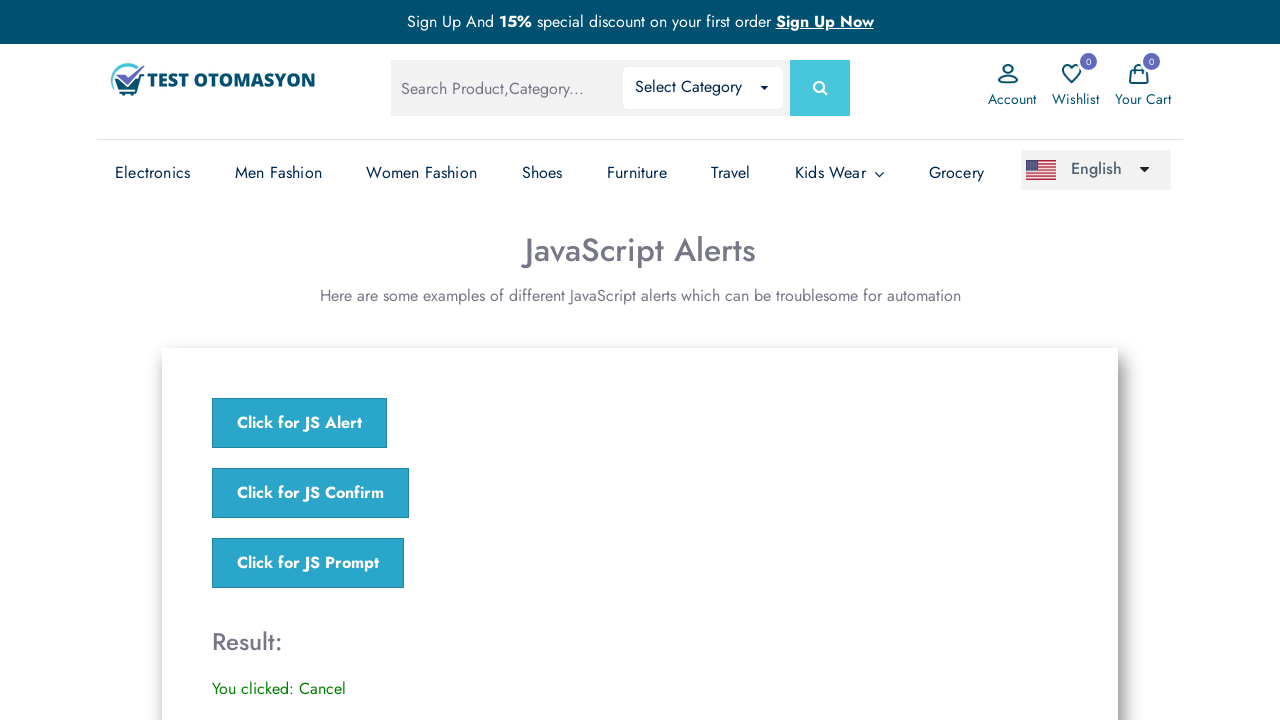

Set up dialog handler to dismiss confirm dialog
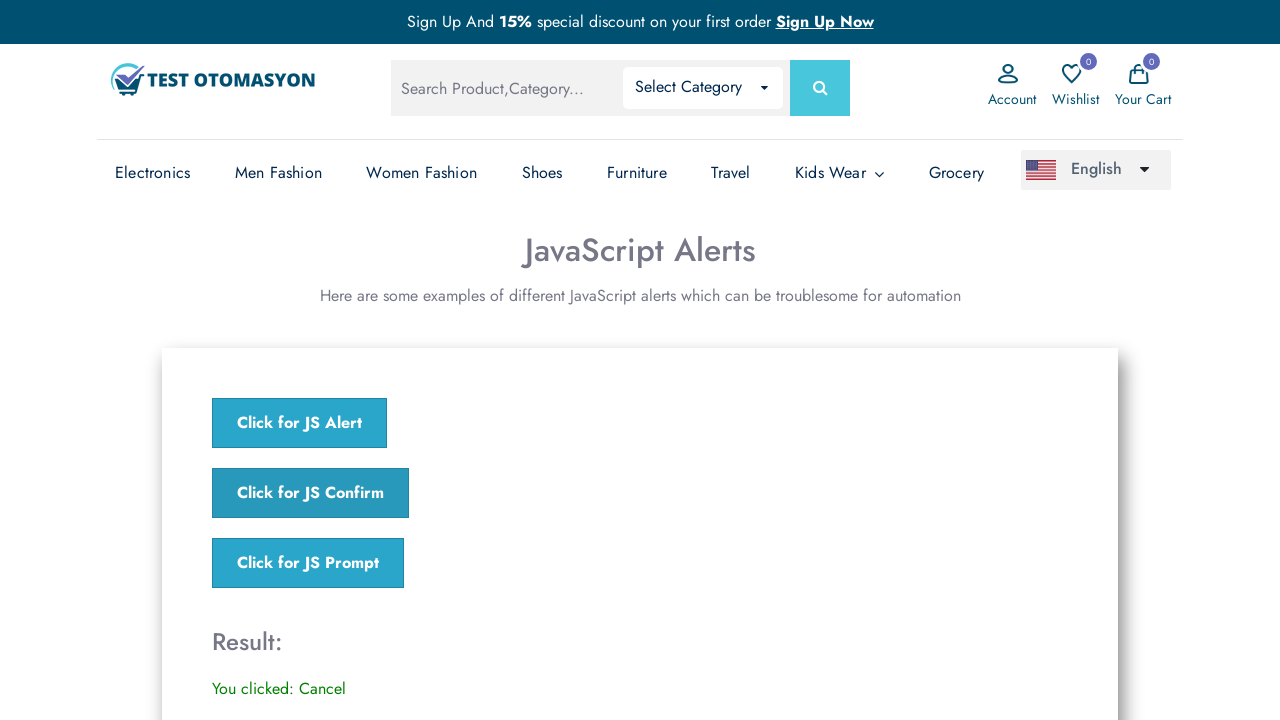

Clicked the JS Confirm button again to trigger the dialog at (310, 493) on text='Click for JS Confirm'
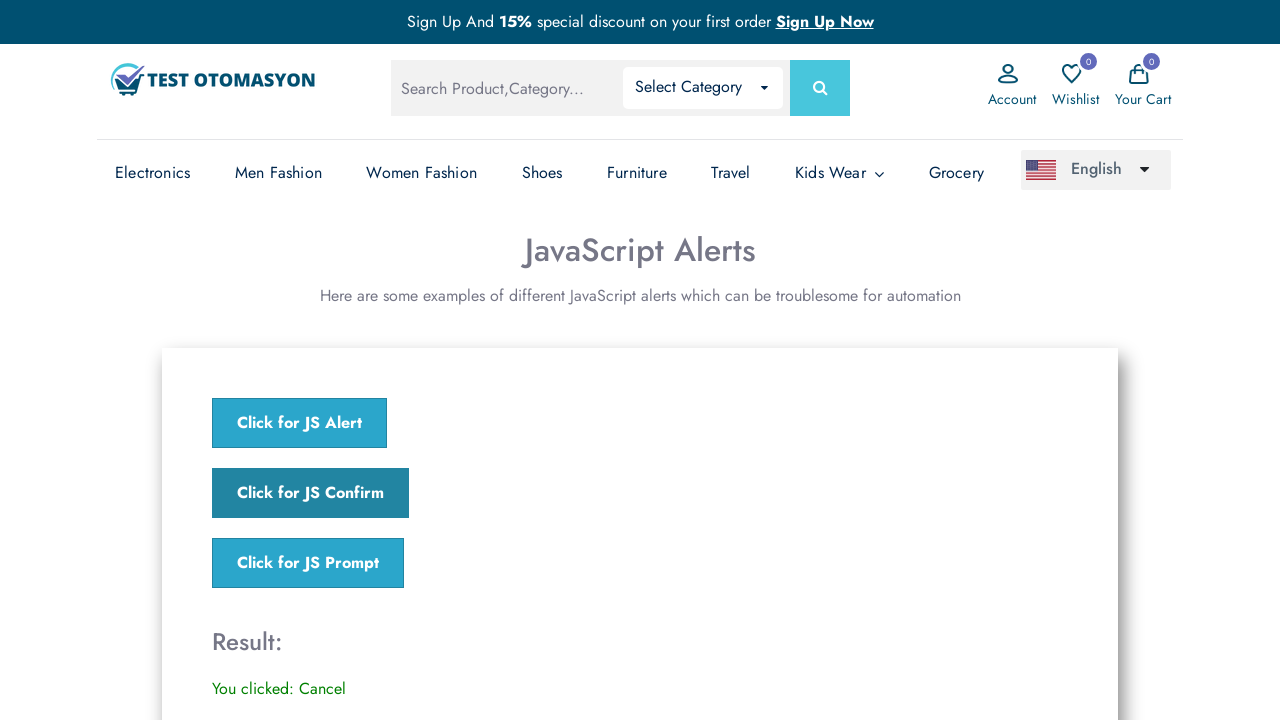

Retrieved result text from page
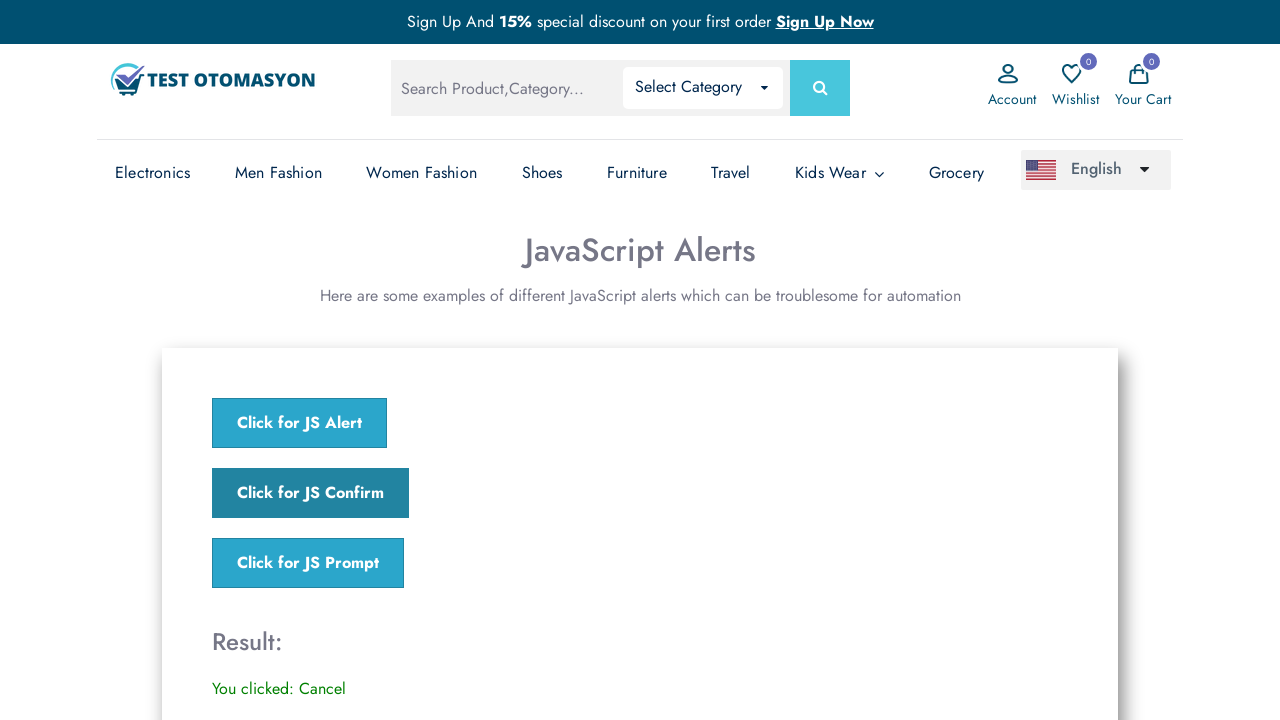

Verified result text matches 'You clicked: Cancel'
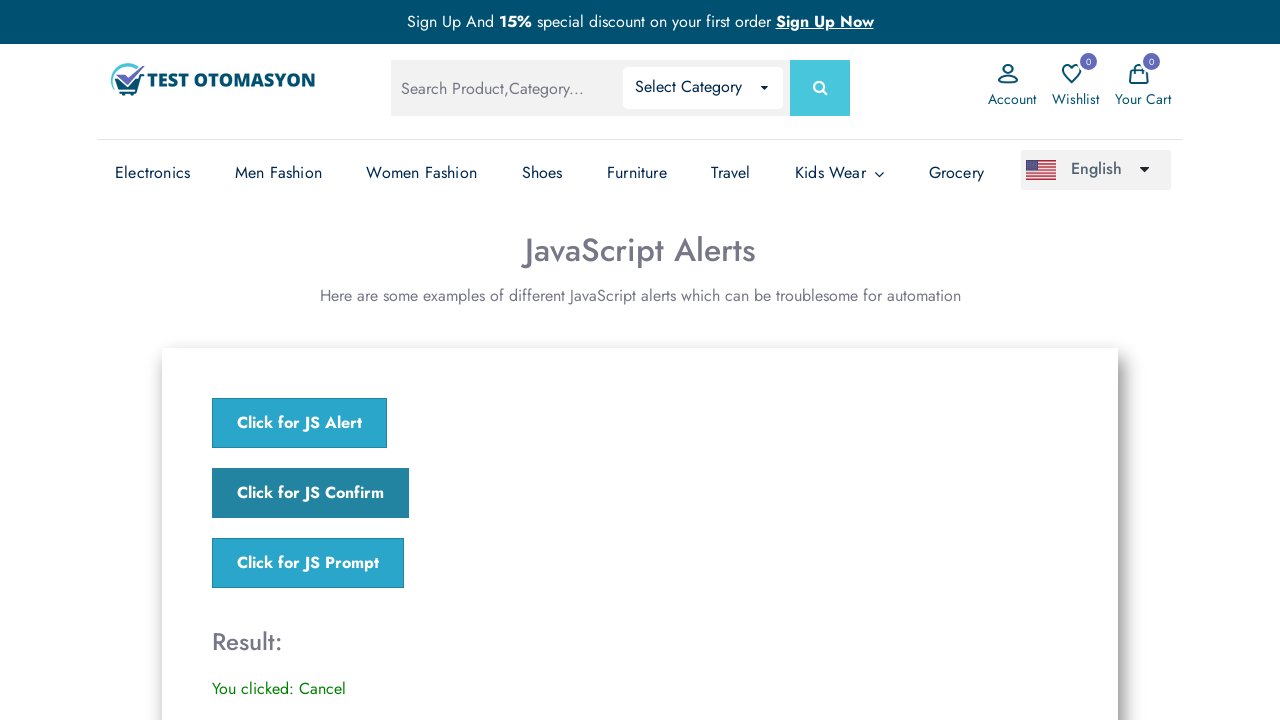

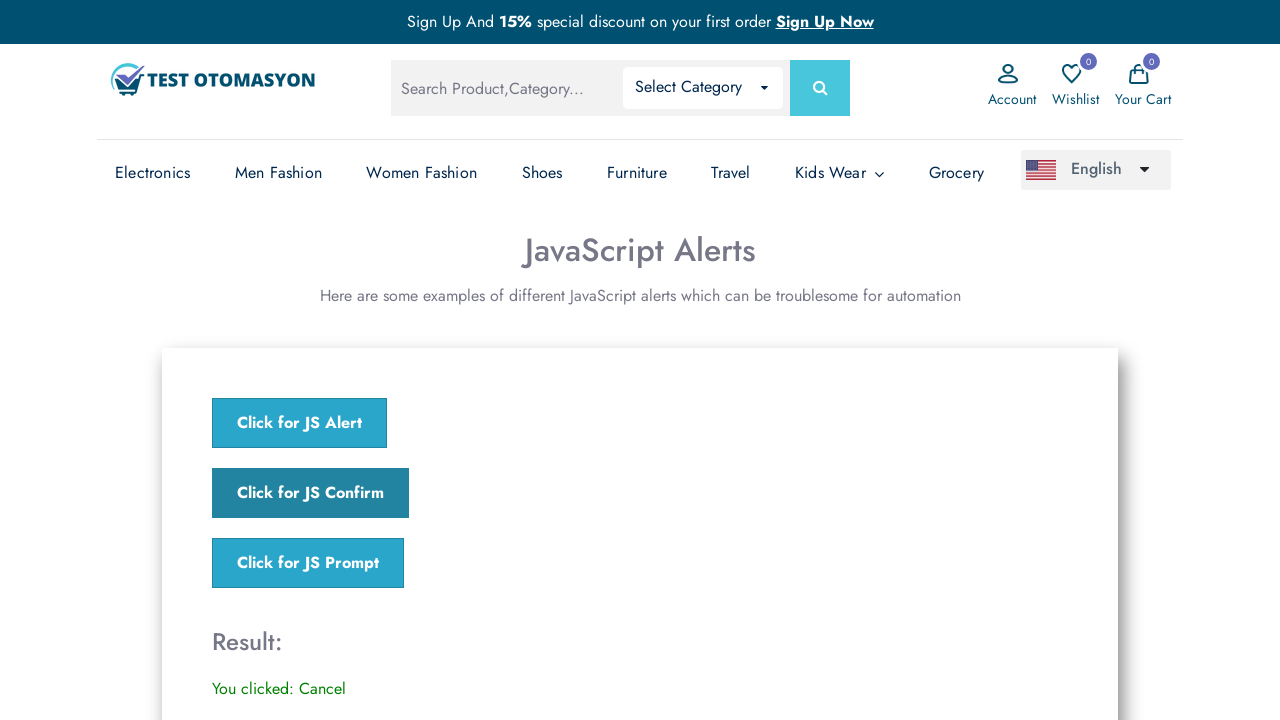